Navigates to Hepsiburada e-commerce website and retrieves the page title

Starting URL: https://www.hepsiburada.com

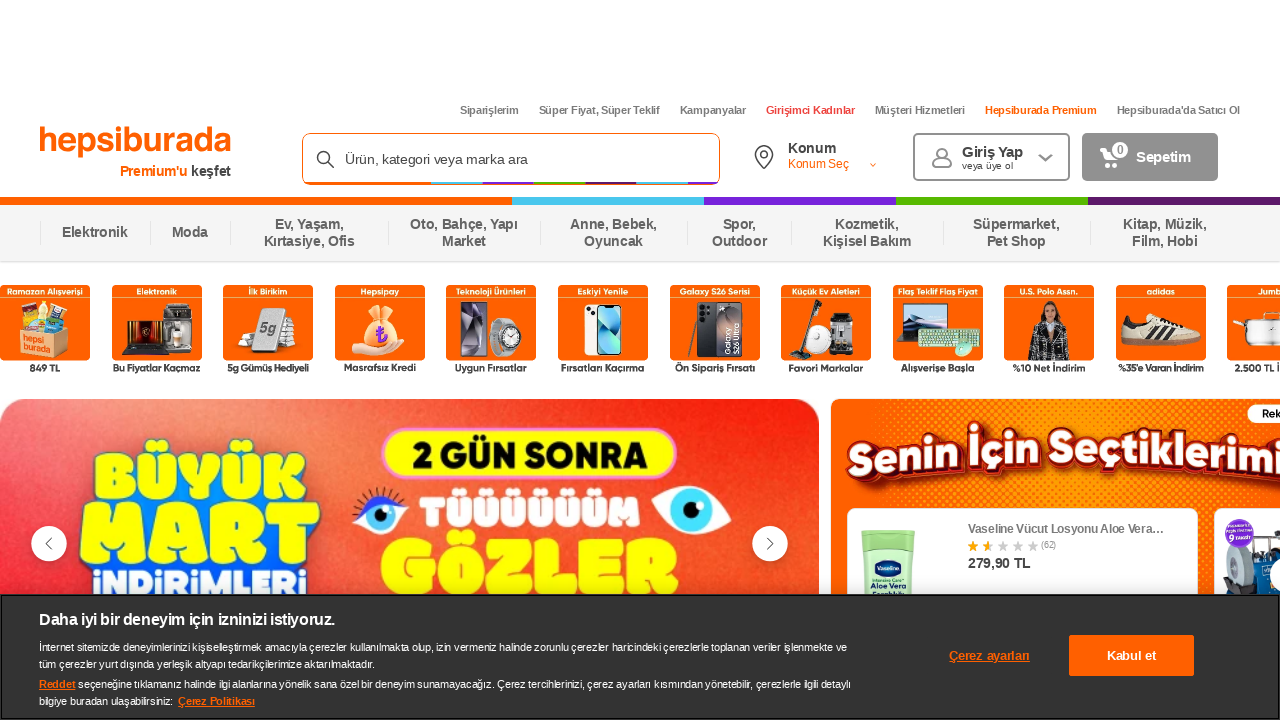

Waited for page to reach domcontentloaded state on Hepsiburada website
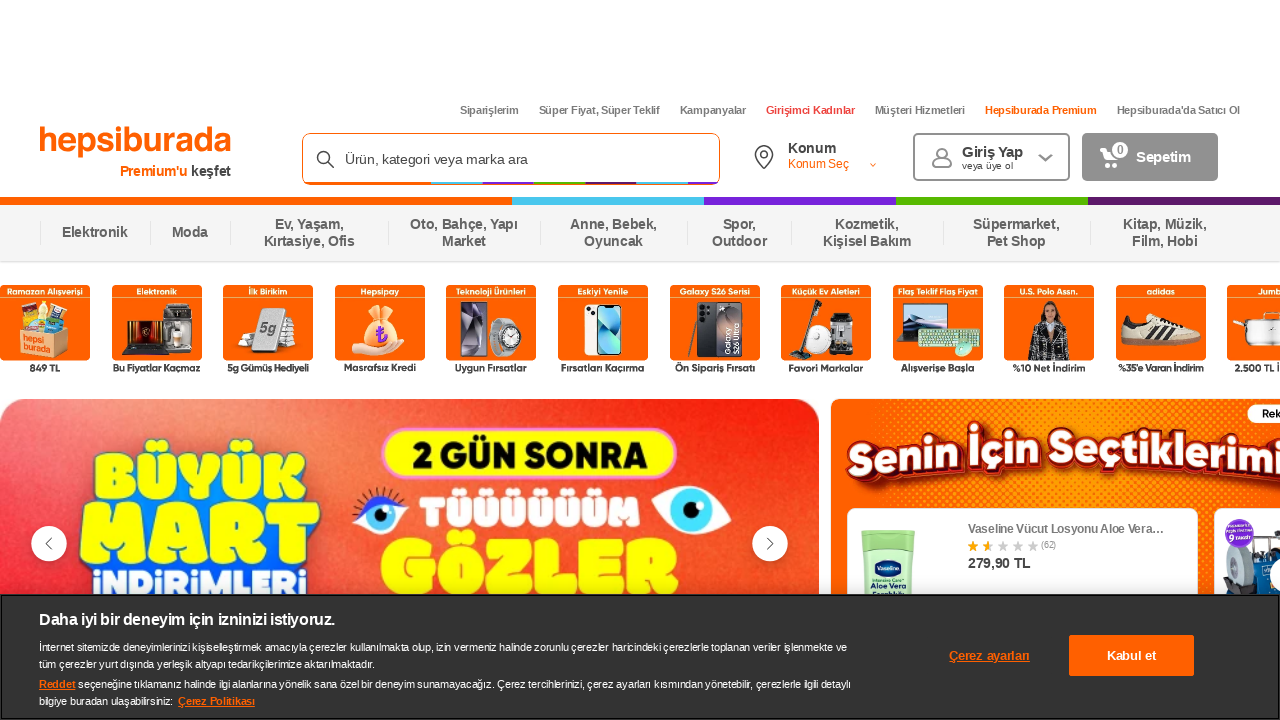

Retrieved page title: Türkiye'nin En Çok Tavsiye Edilen E-ticaret Markası Hepsiburada
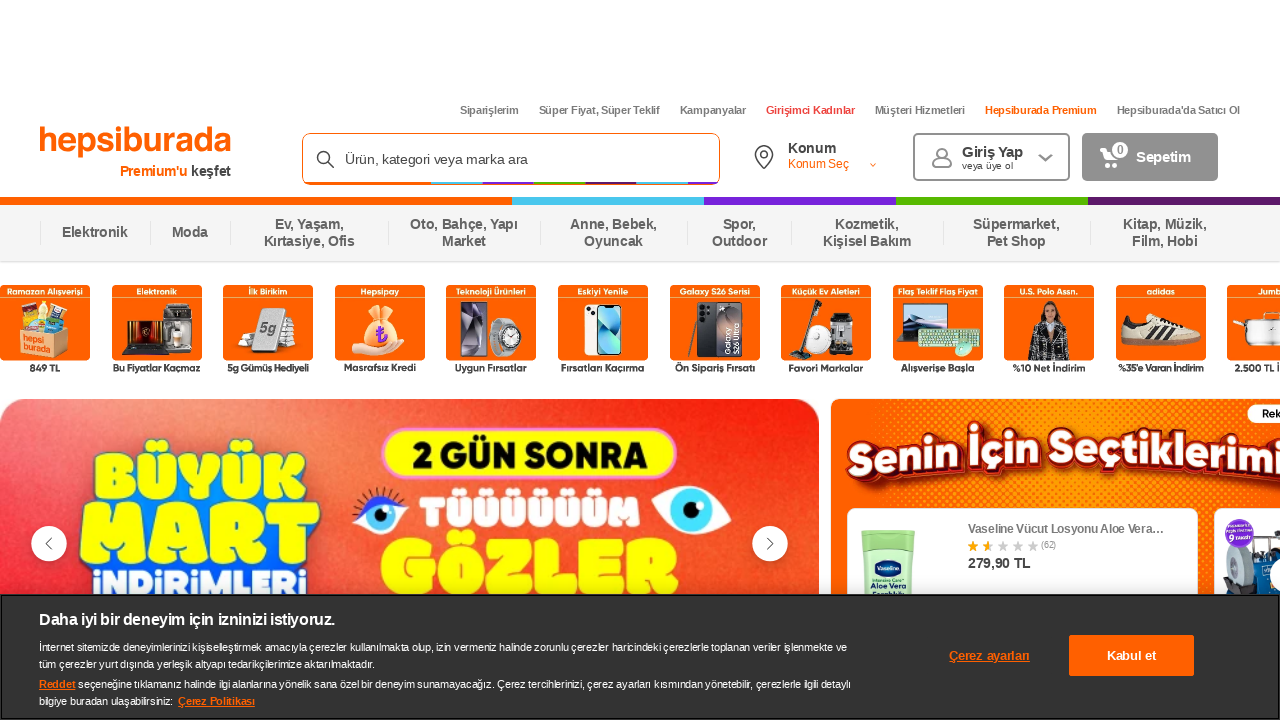

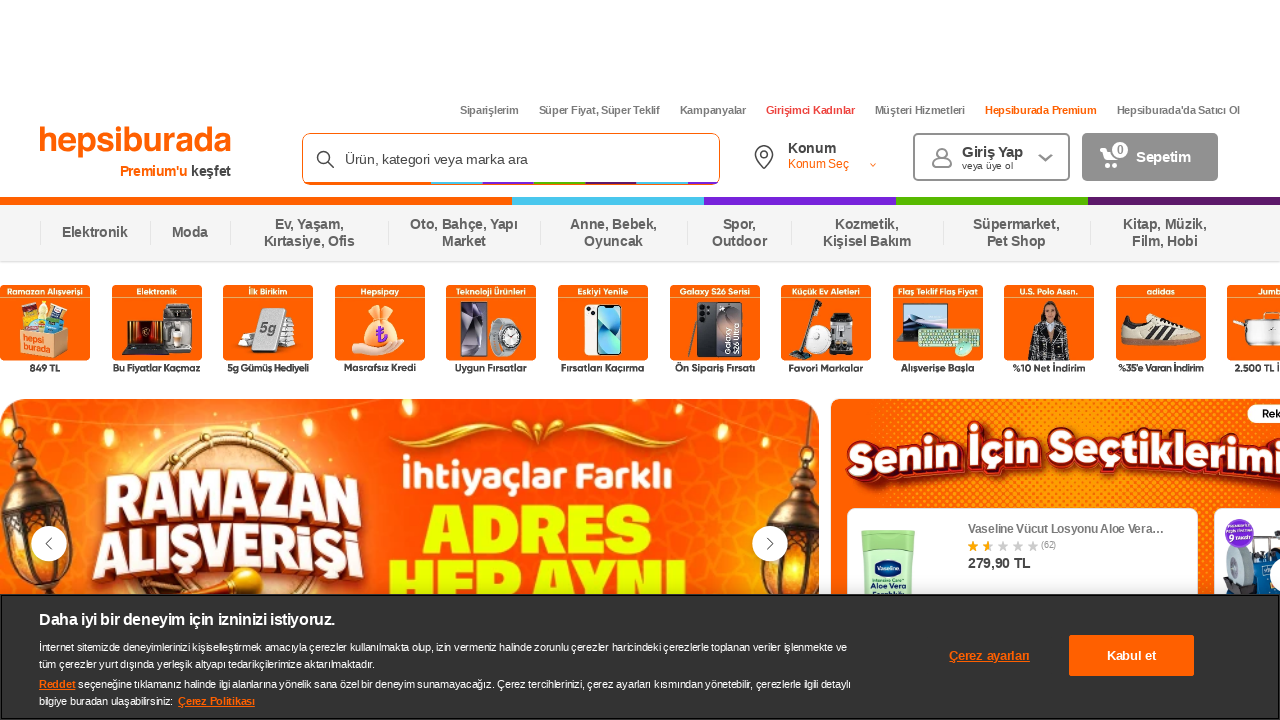